Tests working with multiple browser windows/tabs by opening a new window and switching between parent and child windows

Starting URL: https://the-internet.herokuapp.com

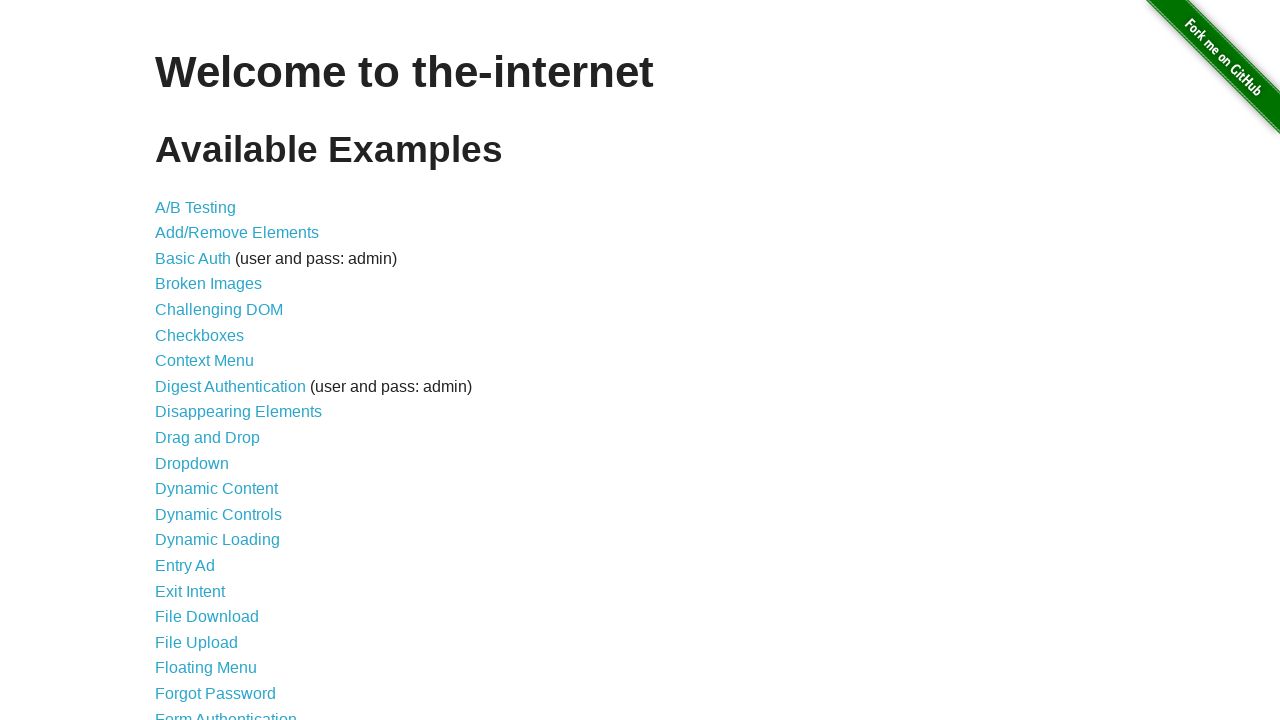

Clicked on 'Multiple Windows' link to navigate to test page at (218, 369) on text=Multiple Windows
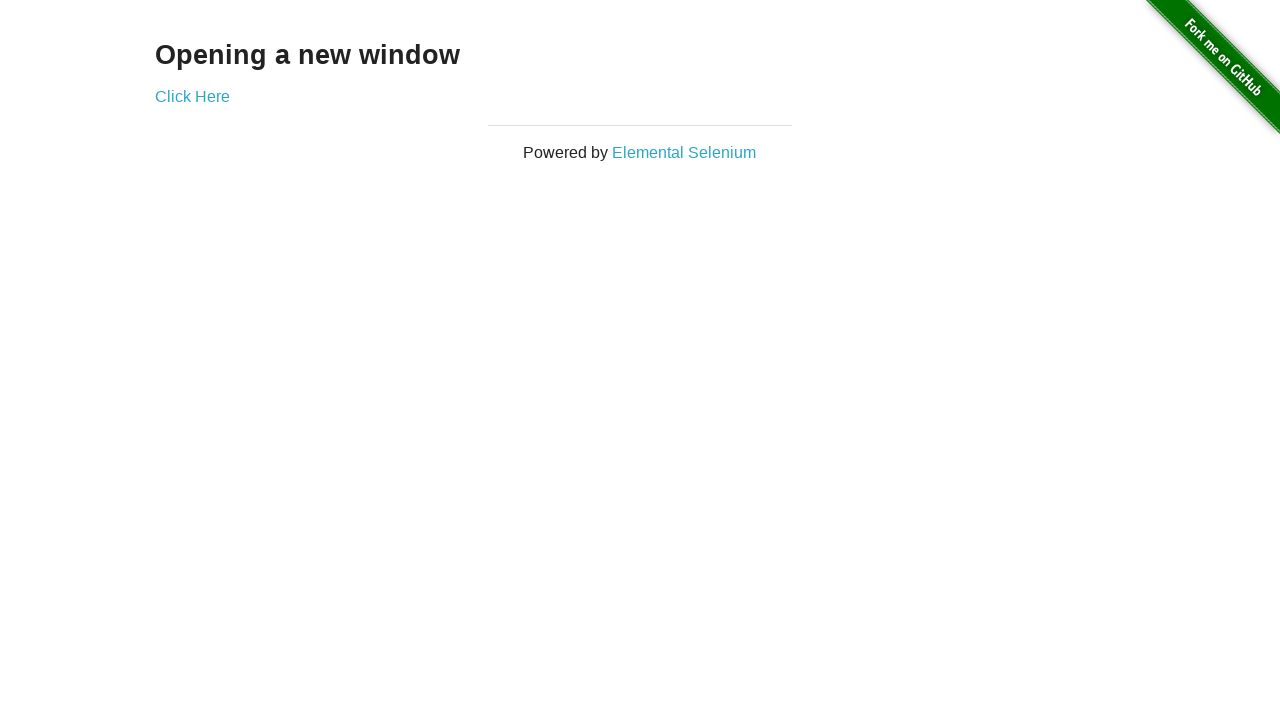

Clicked 'Click Here' button to open new window/tab at (192, 96) on text=Click Here
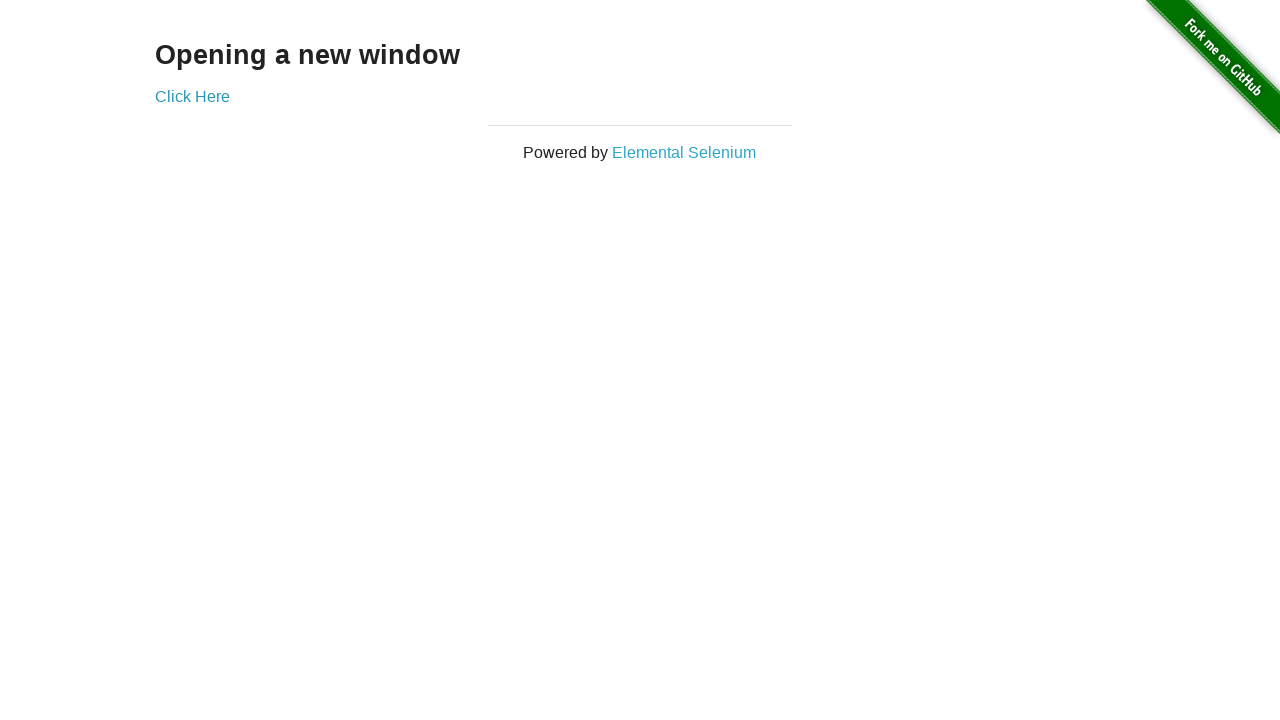

Captured new child window/tab after opening
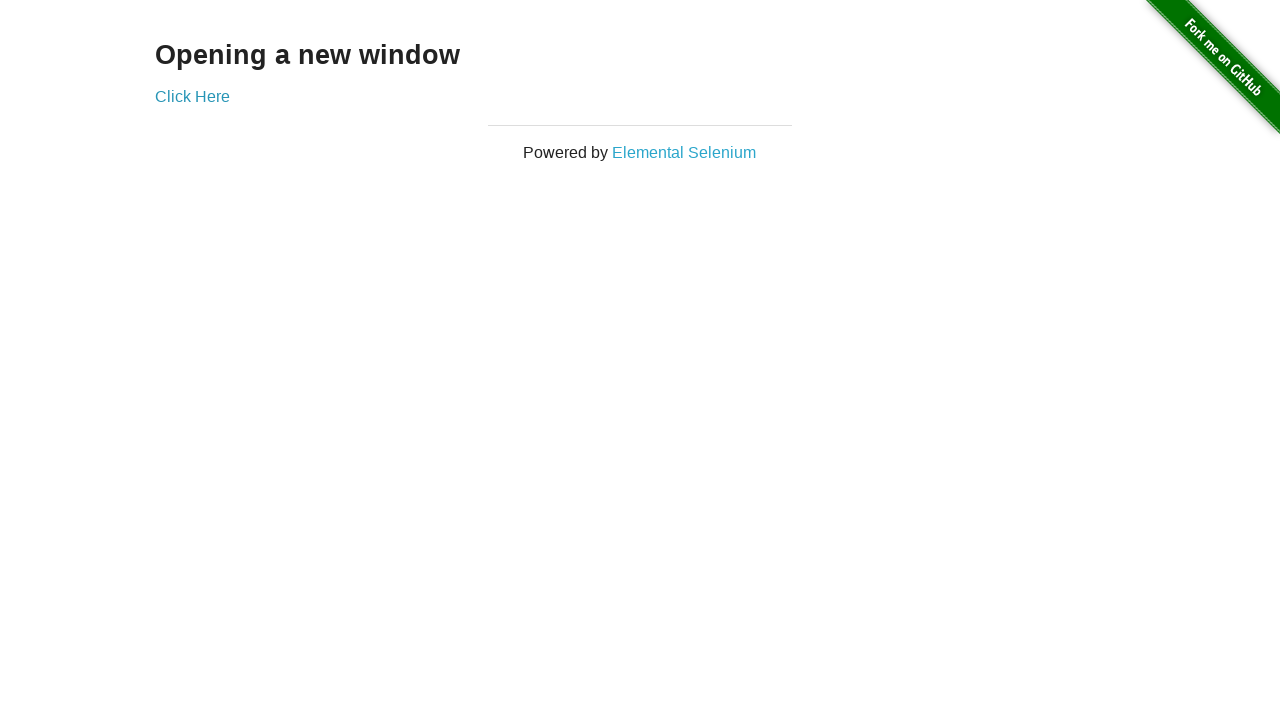

Child window/tab loaded successfully
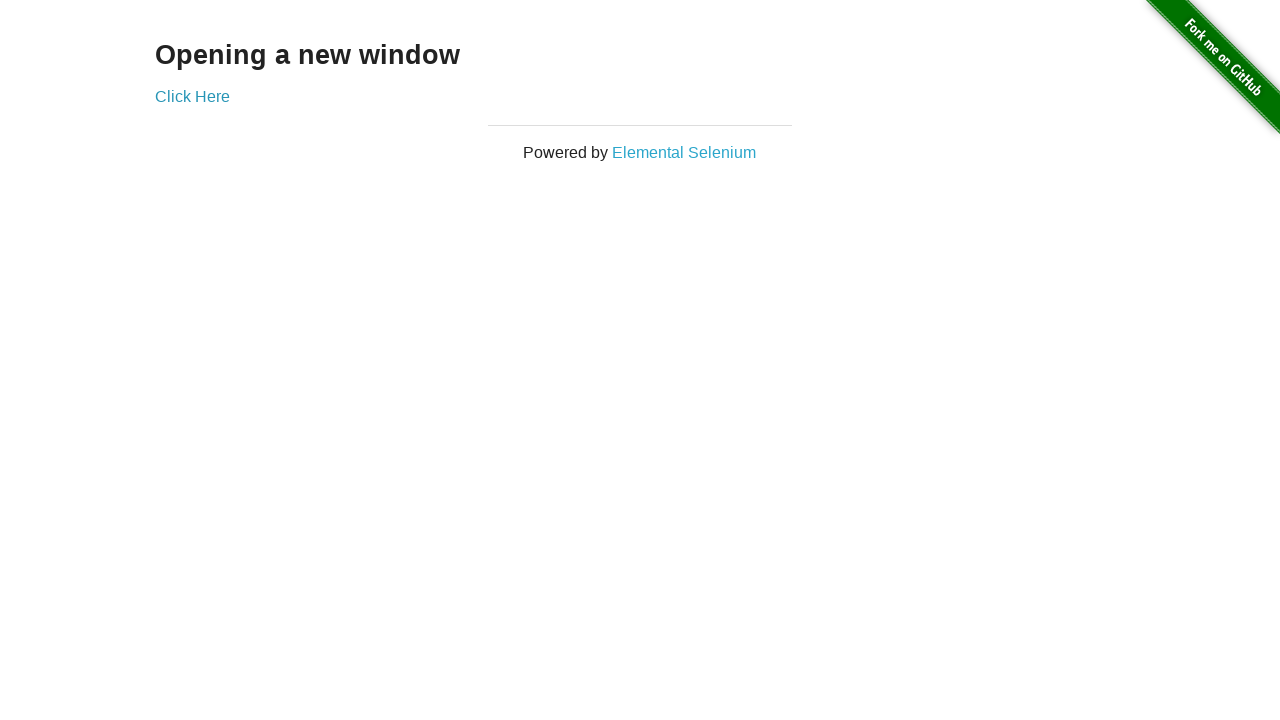

Verified child window contains 'New Window' heading
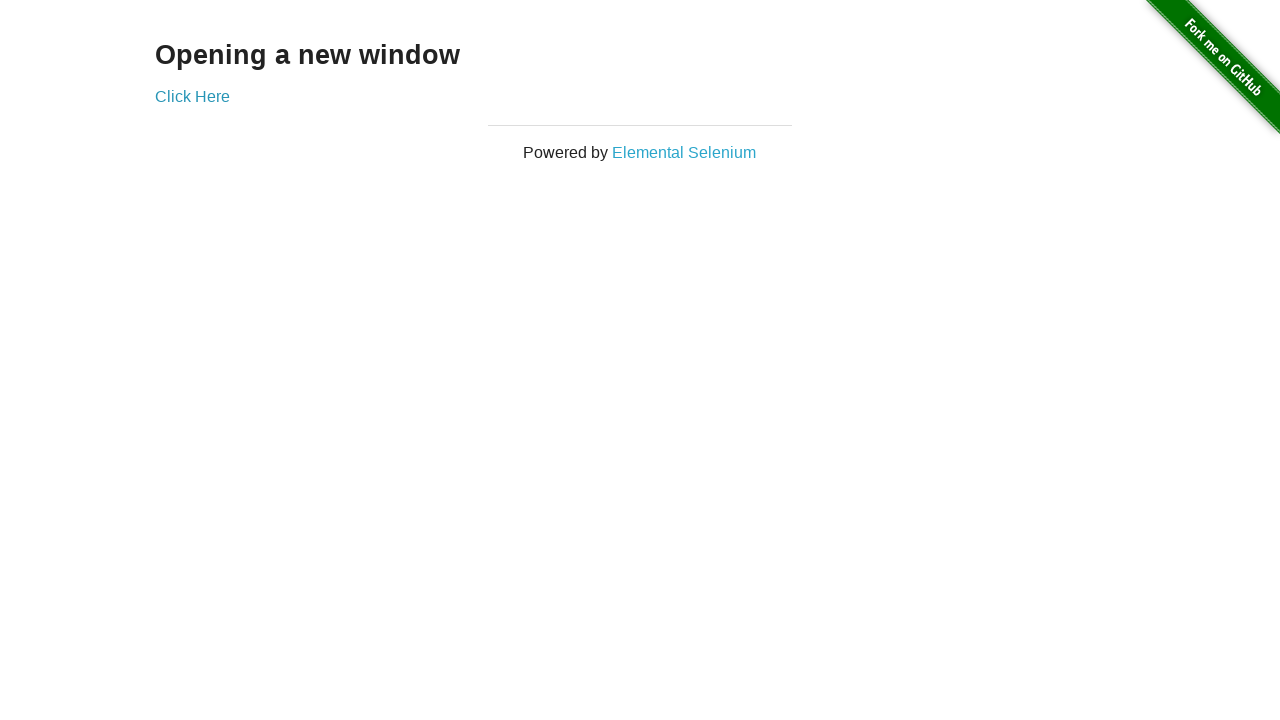

Verified parent window still contains 'Opening a new window' heading
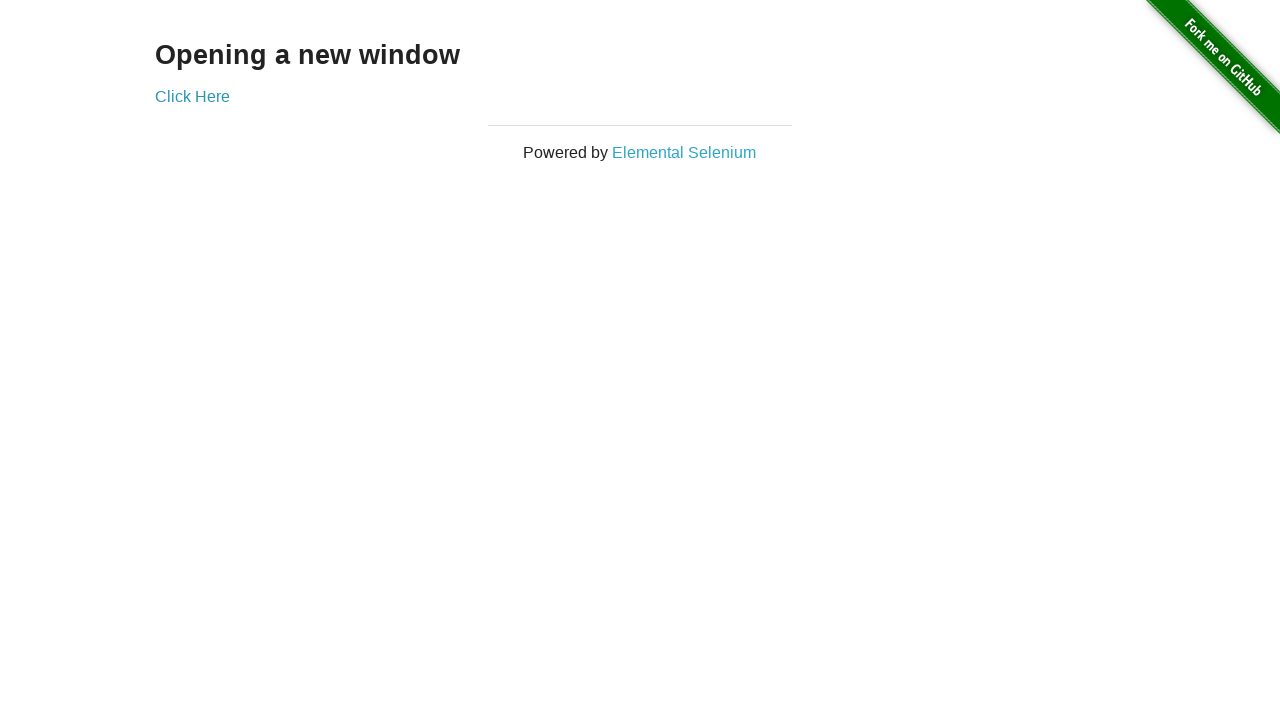

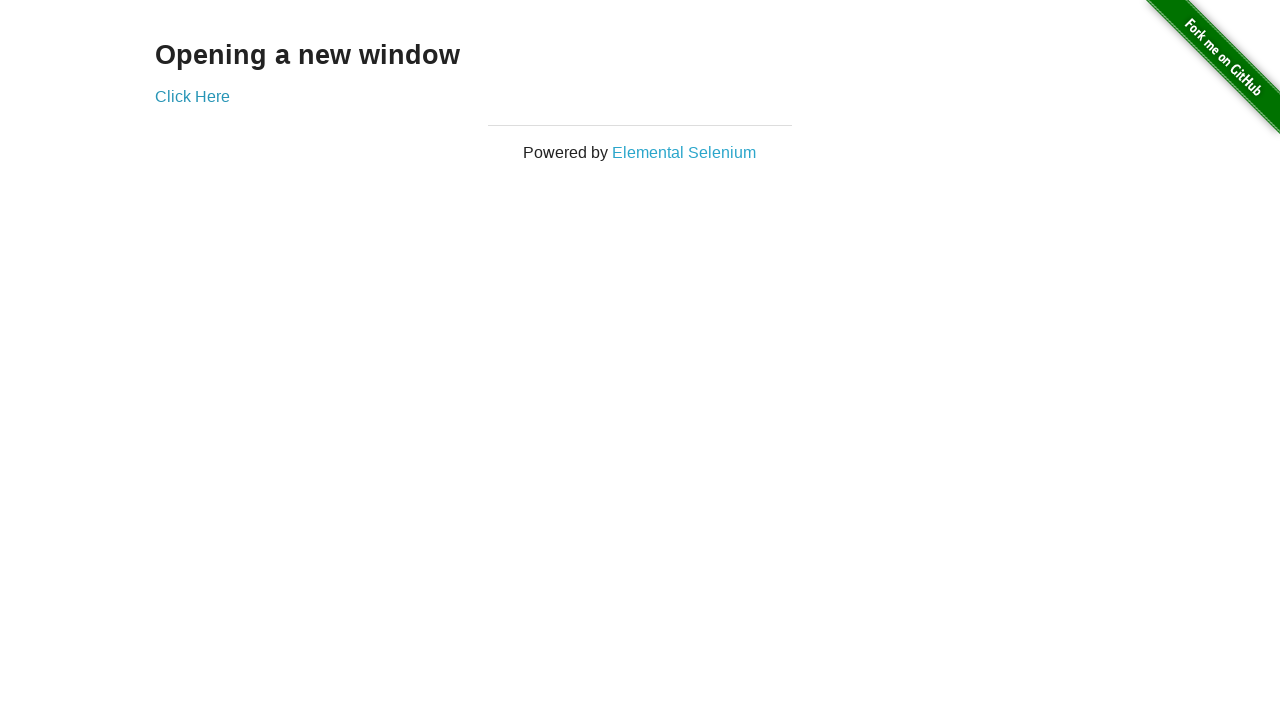